Tests filtering to display only completed todo items by clicking the Completed link.

Starting URL: https://demo.playwright.dev/todomvc

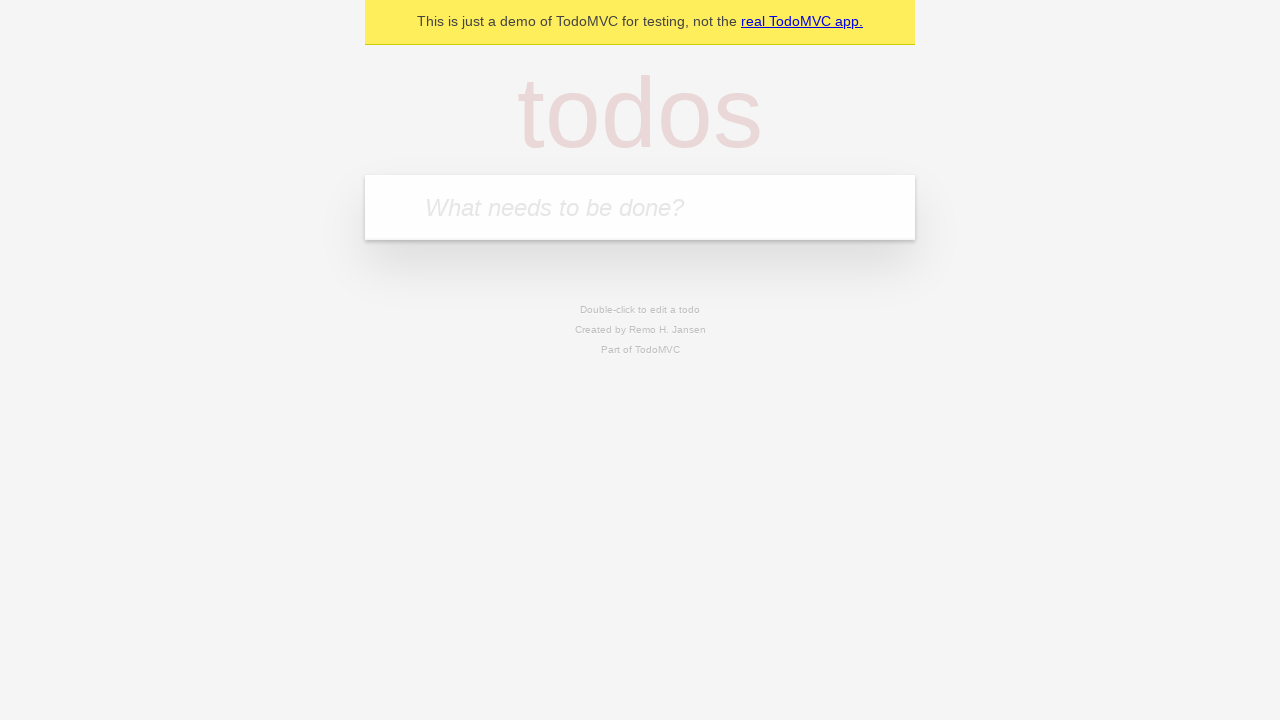

Filled todo input with 'buy some cheese' on internal:attr=[placeholder="What needs to be done?"i]
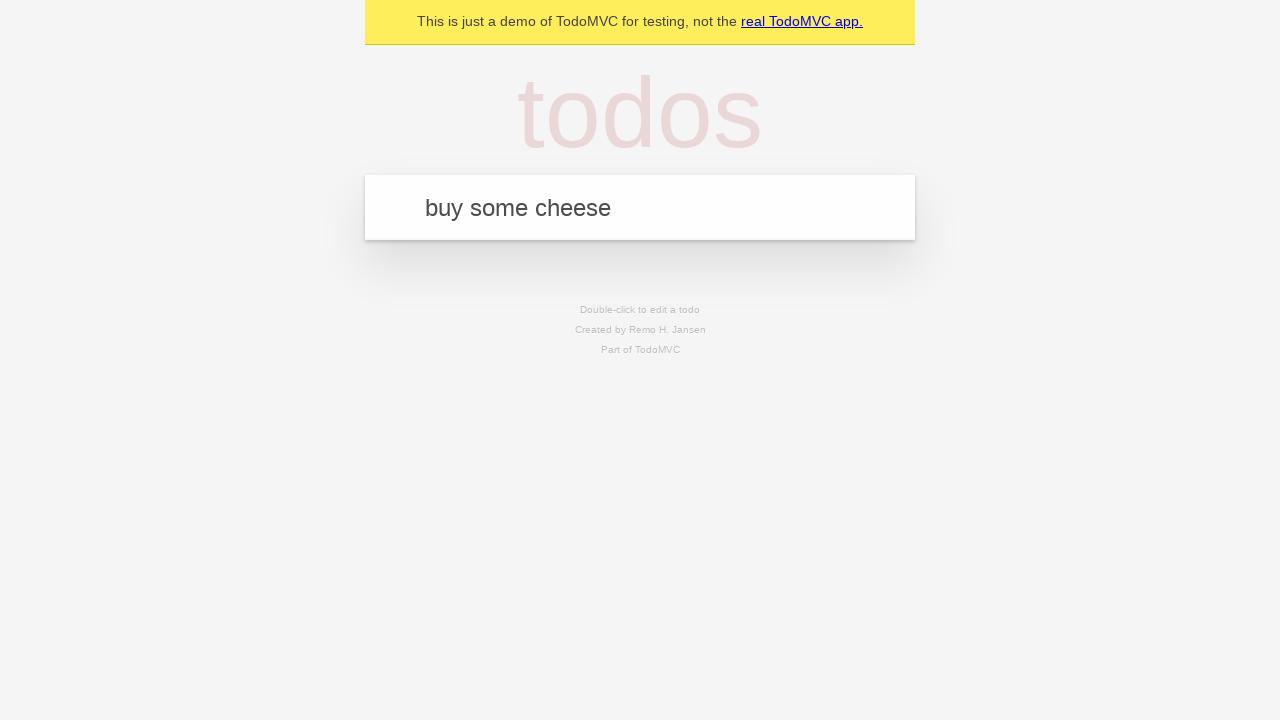

Pressed Enter to add first todo item on internal:attr=[placeholder="What needs to be done?"i]
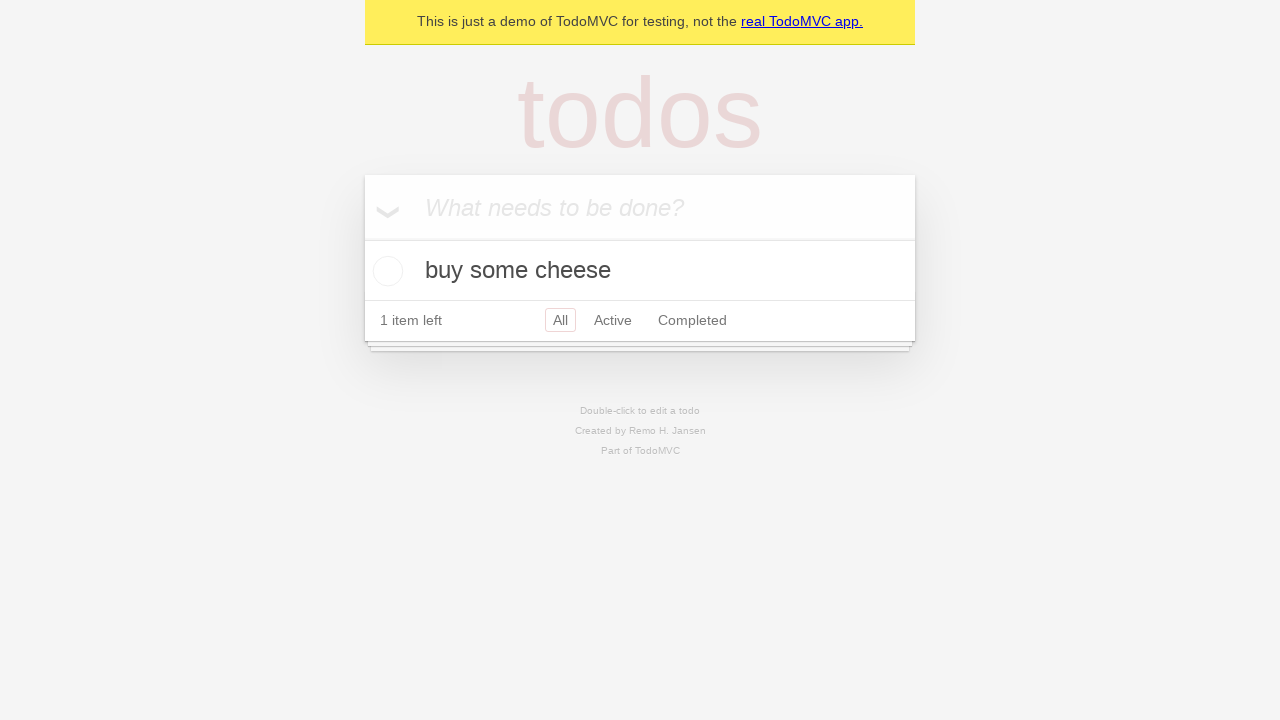

Filled todo input with 'feed the cat' on internal:attr=[placeholder="What needs to be done?"i]
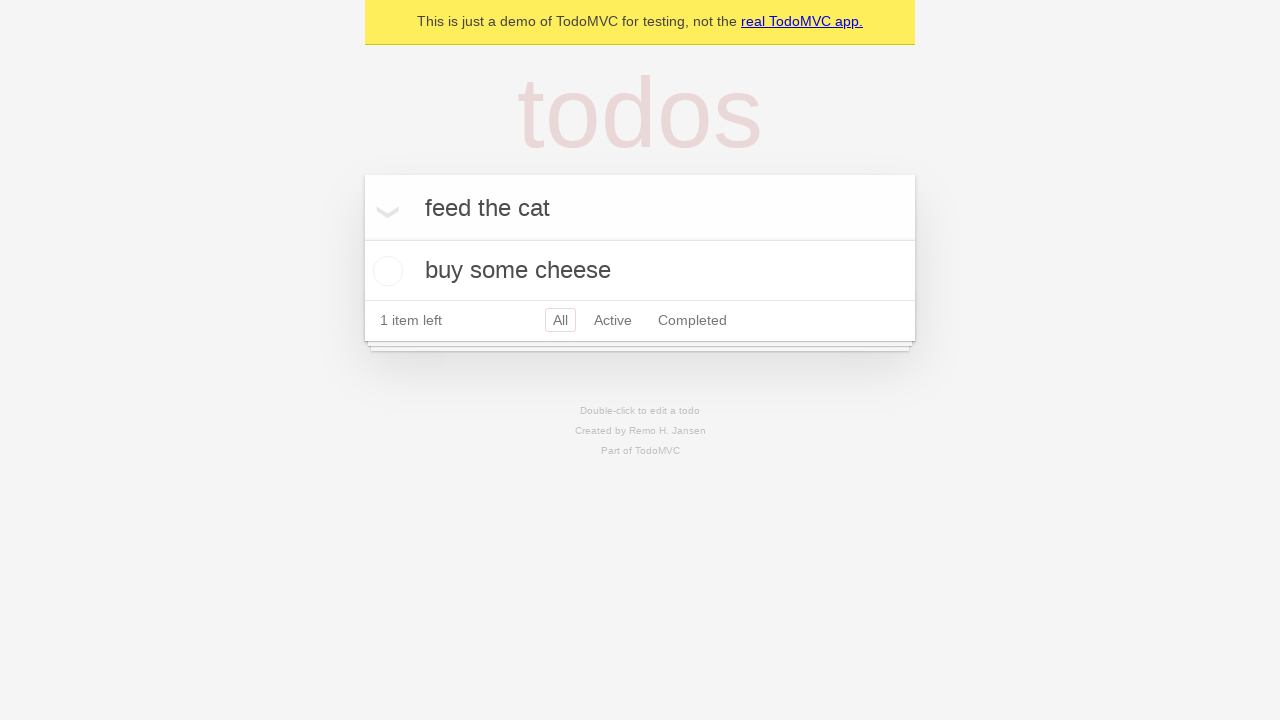

Pressed Enter to add second todo item on internal:attr=[placeholder="What needs to be done?"i]
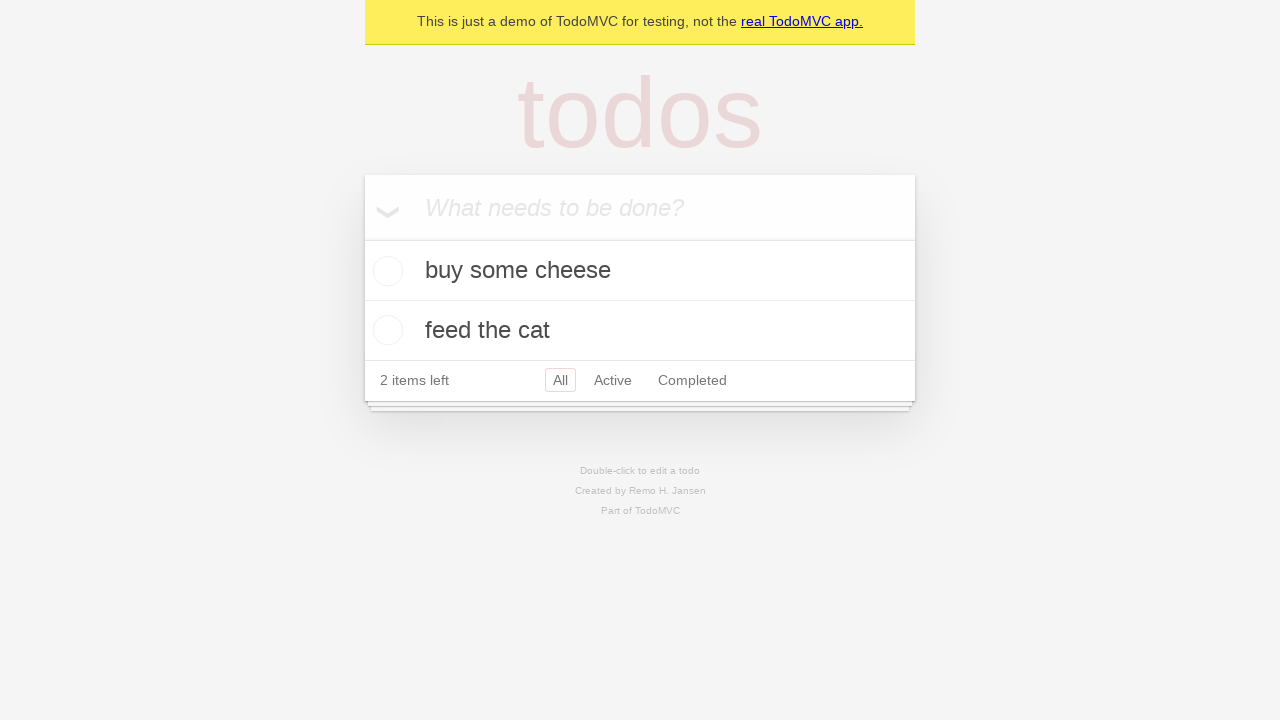

Filled todo input with 'book a doctors appointment' on internal:attr=[placeholder="What needs to be done?"i]
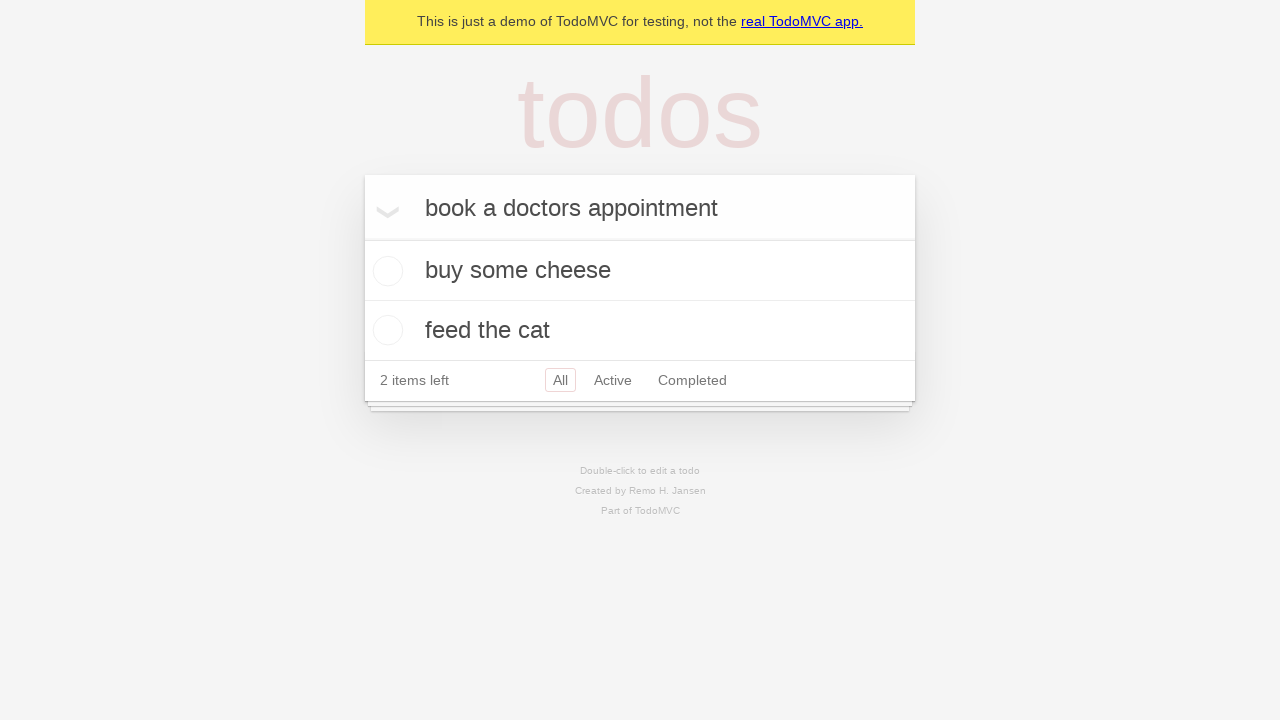

Pressed Enter to add third todo item on internal:attr=[placeholder="What needs to be done?"i]
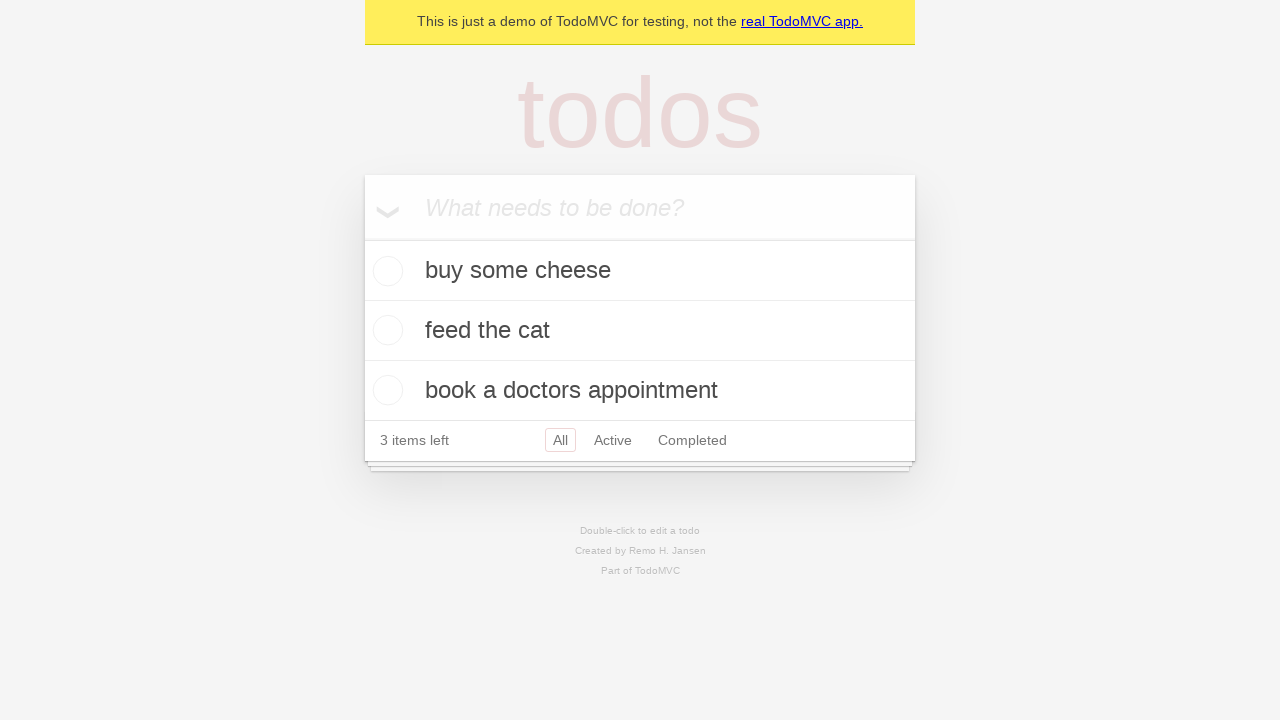

Checked the checkbox for second todo item 'feed the cat' at (385, 330) on internal:testid=[data-testid="todo-item"s] >> nth=1 >> internal:role=checkbox
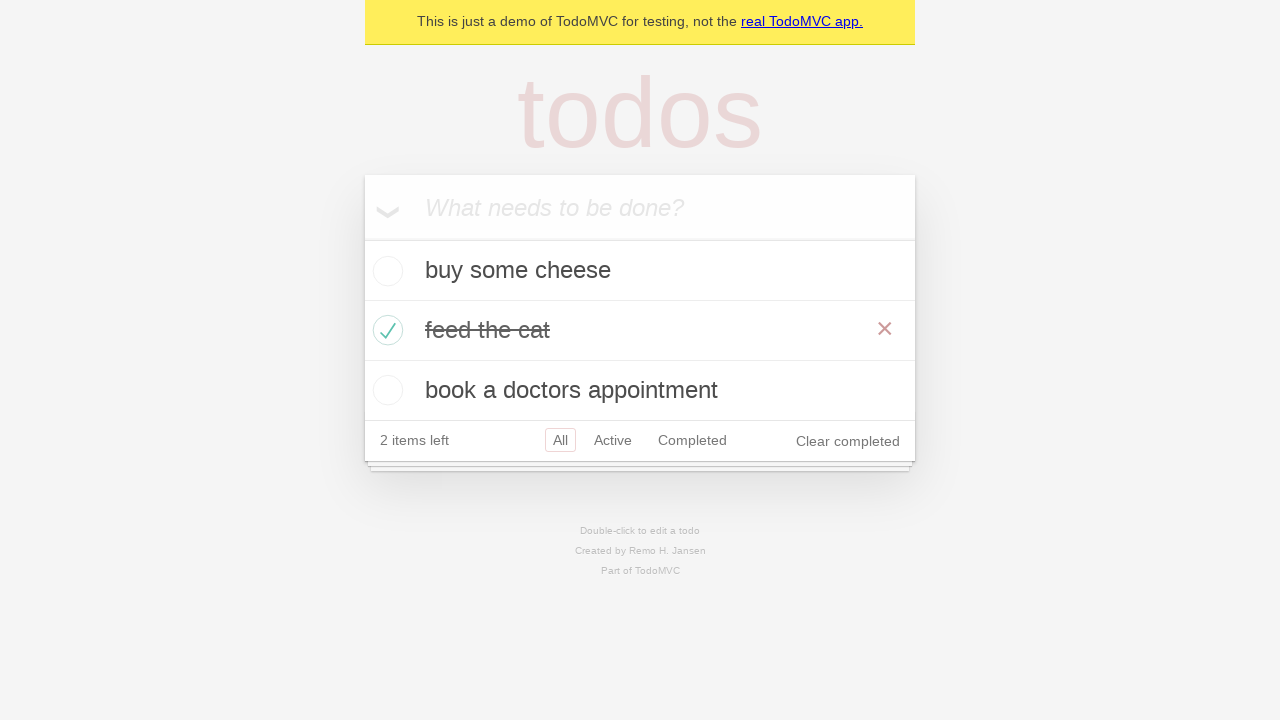

Clicked Completed filter link to display only completed items at (692, 440) on internal:role=link[name="Completed"i]
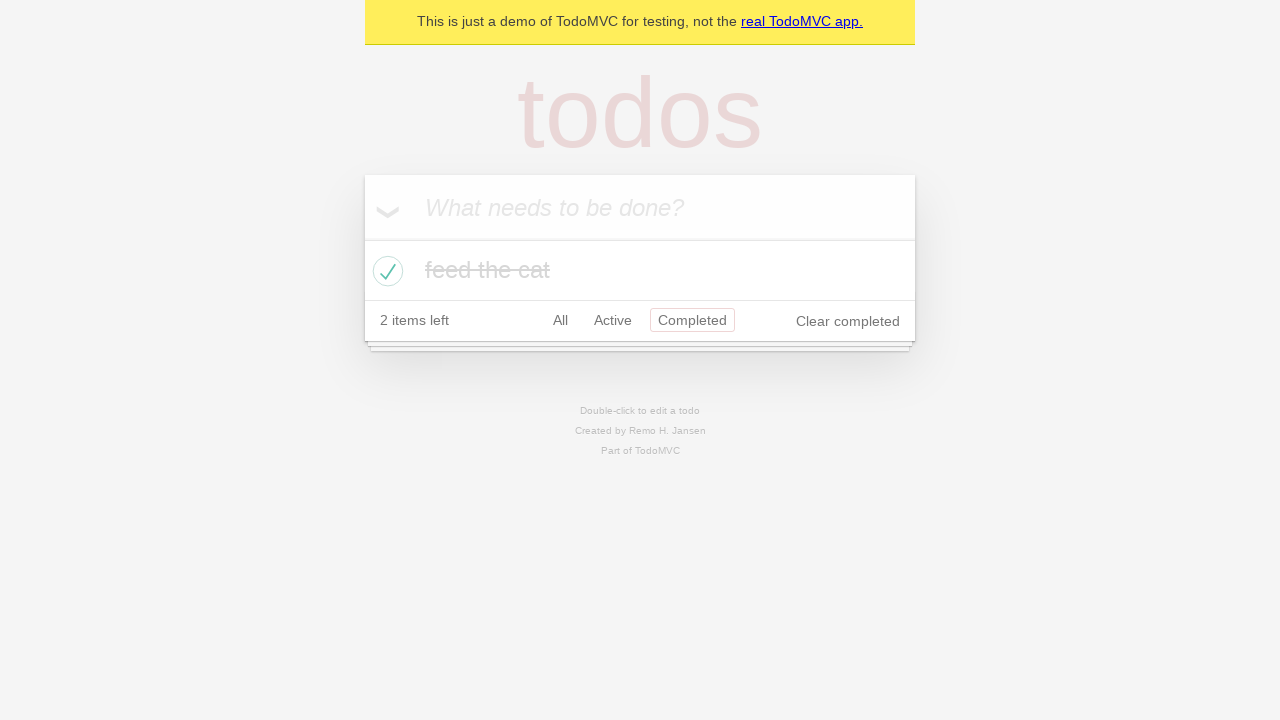

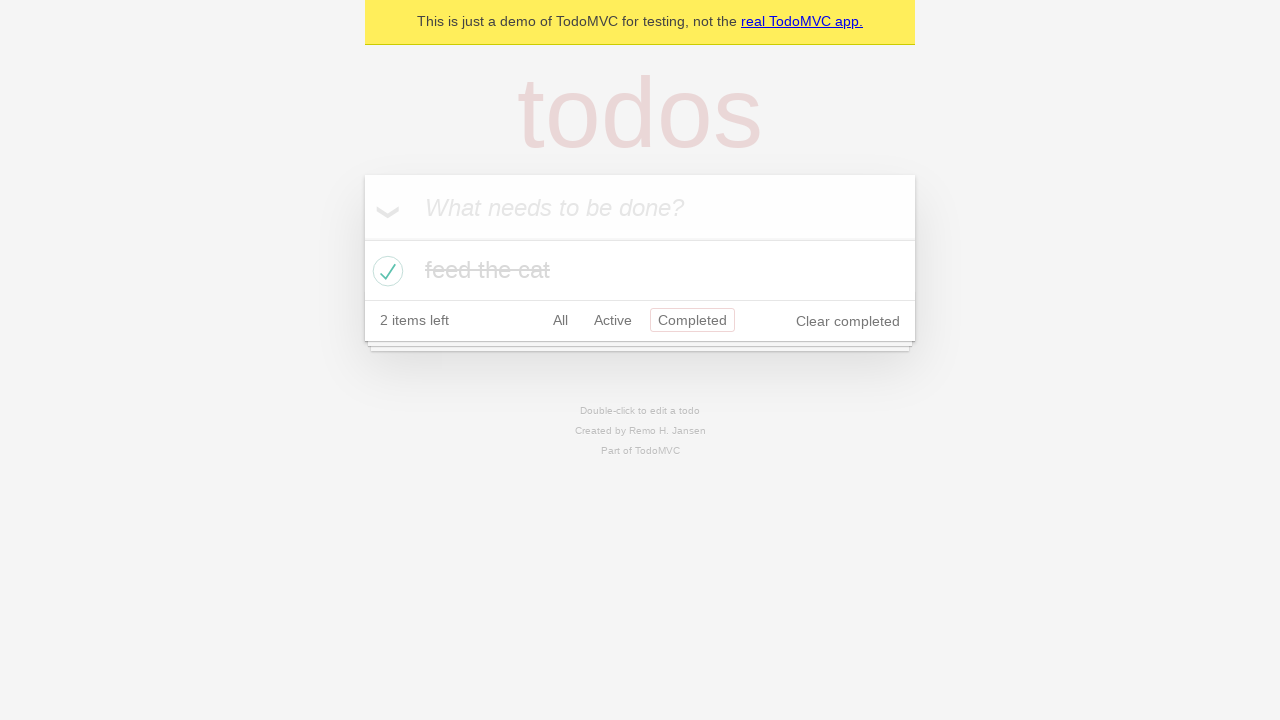